Navigates to a download page and retrieves the href attribute of a download link to verify a file can be downloaded by checking its content type and size via HTTP HEAD request.

Starting URL: http://the-internet.herokuapp.com/download

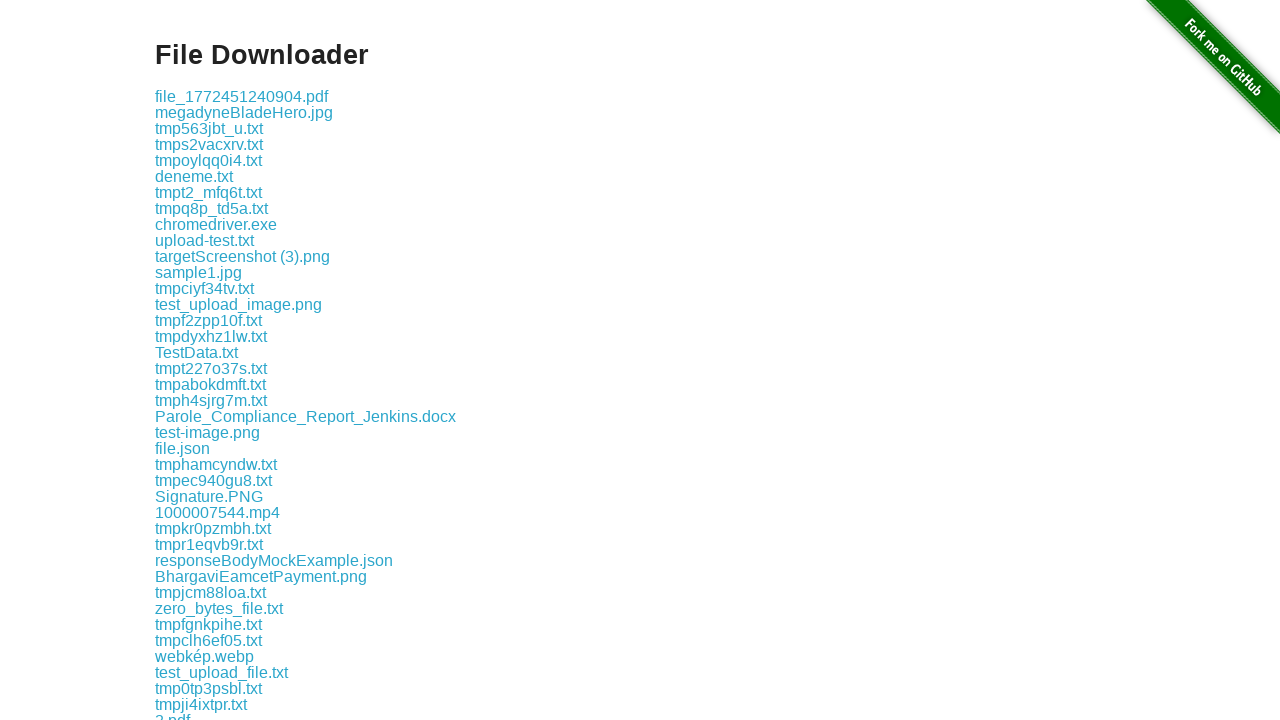

Waited for download links to be present on the page
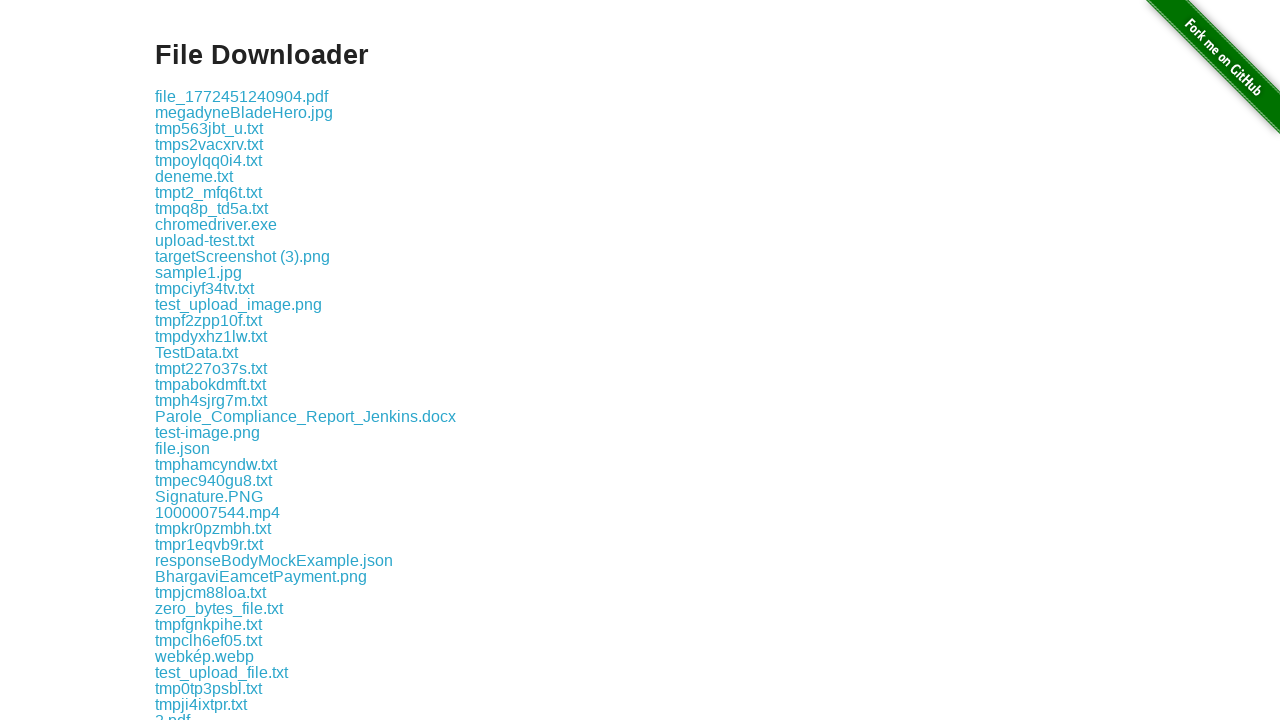

Located the first download link element
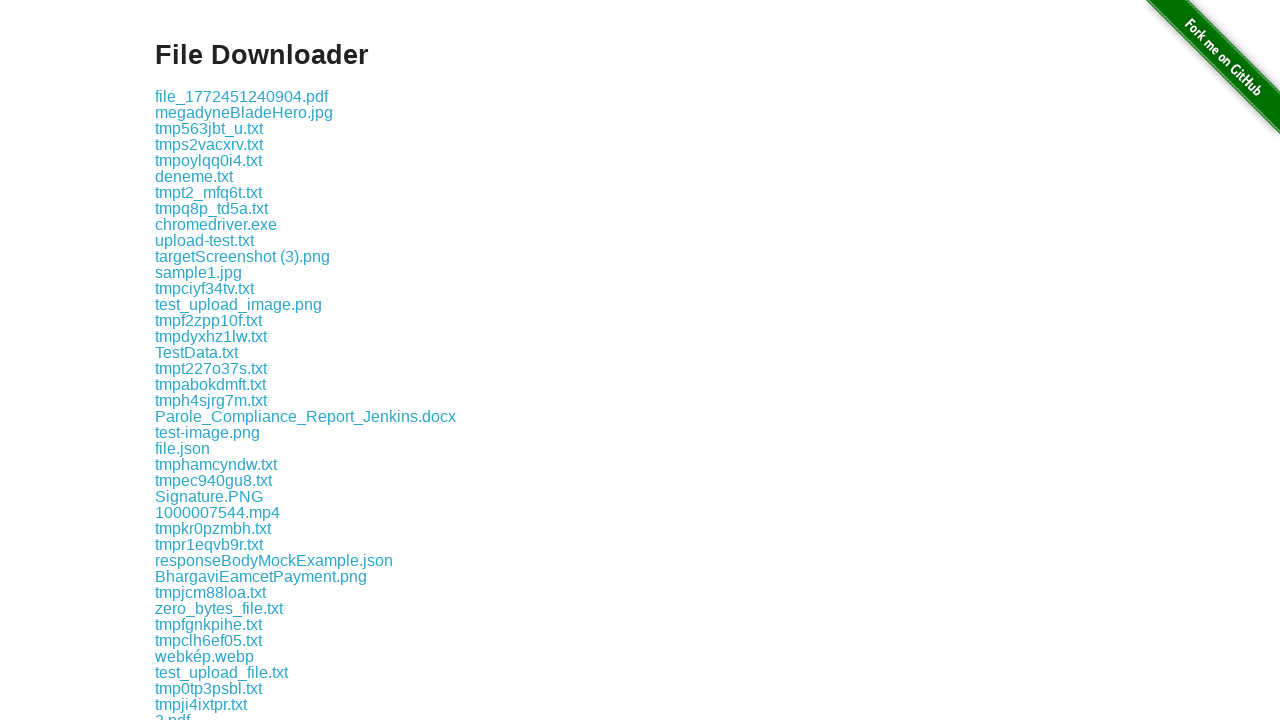

Retrieved href attribute from download link: download/file_1772451240904.pdf
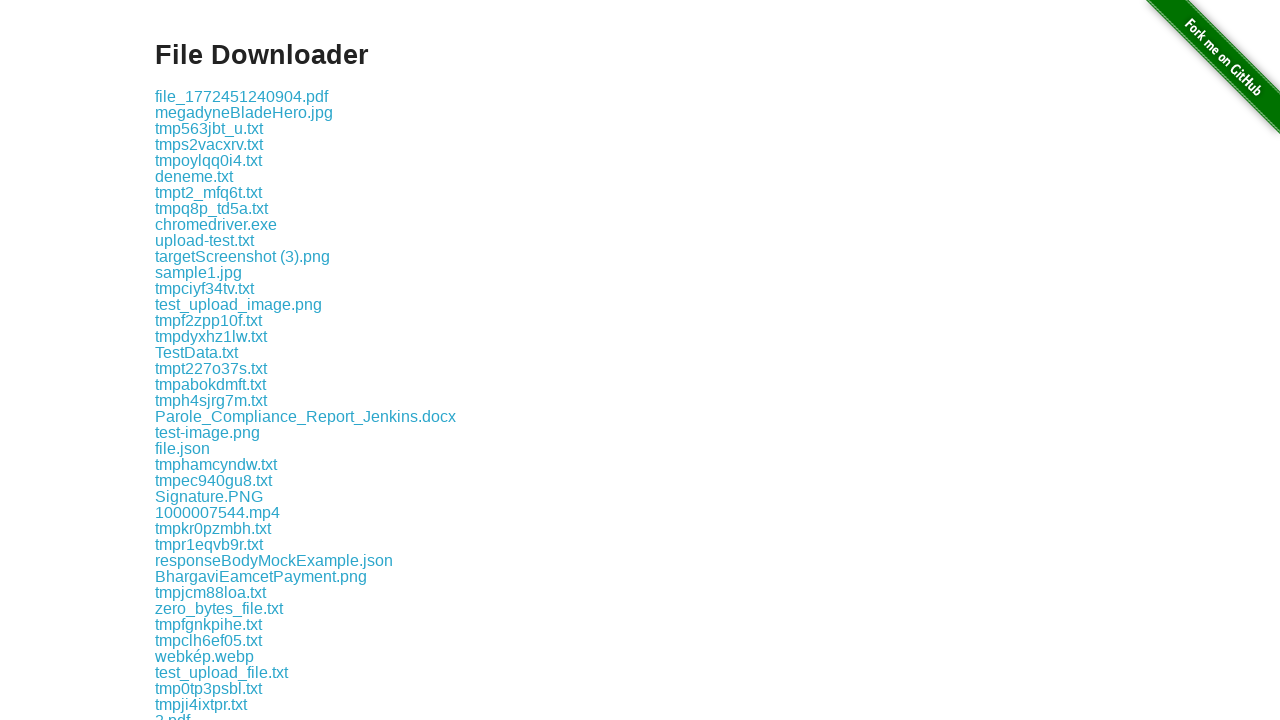

Asserted that the download link href is not empty
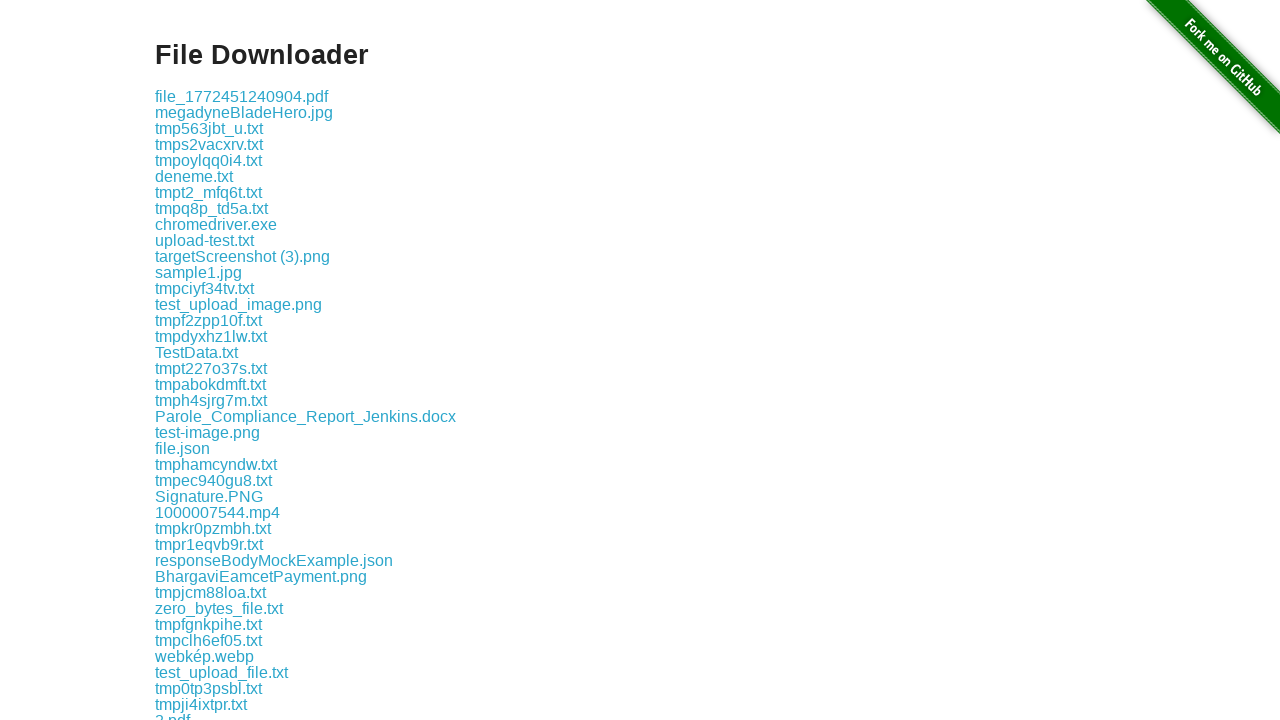

Clicked the download link to initiate file download at (242, 96) on .example a >> nth=0
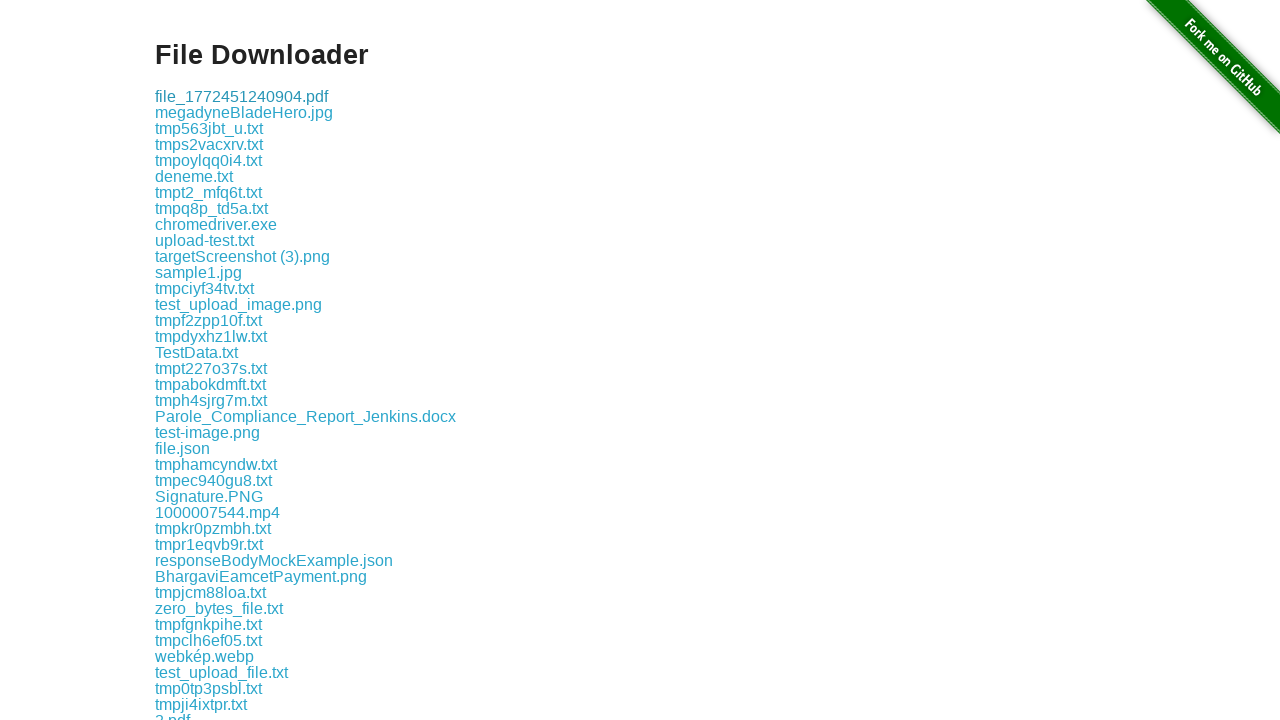

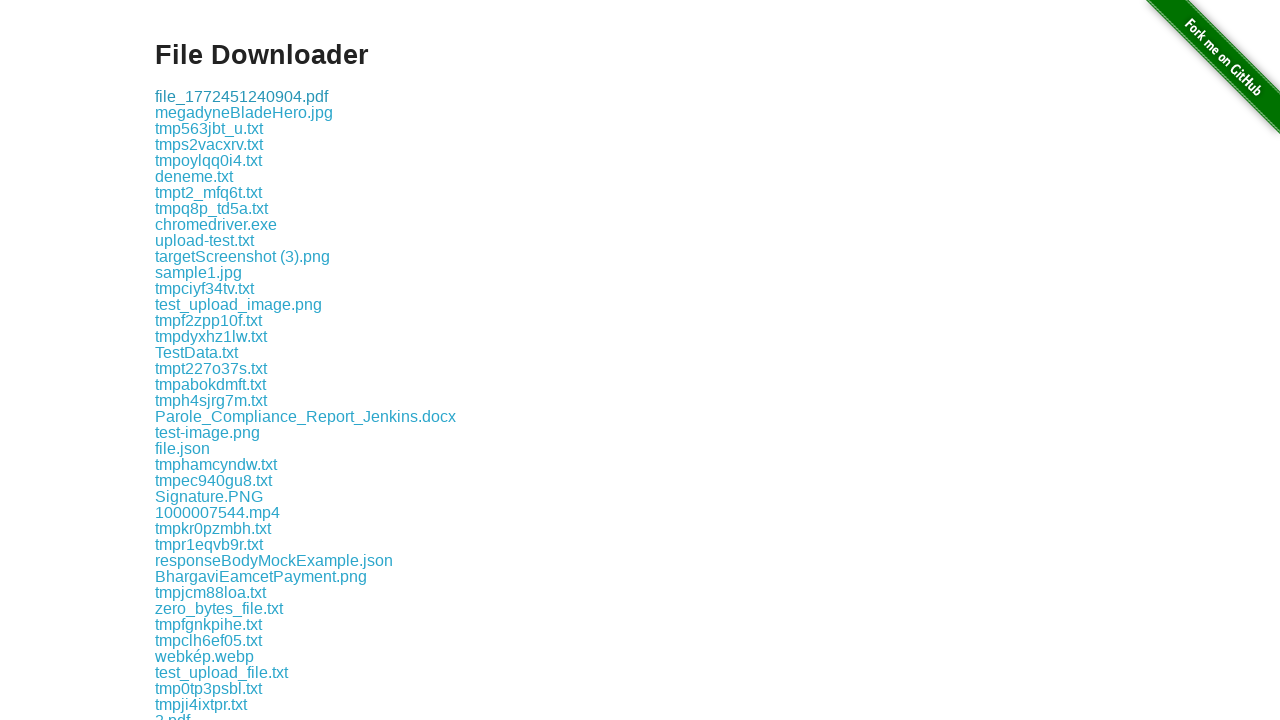